Tests double-click functionality on a button and verifies the resulting text change

Starting URL: https://automationfc.github.io/basic-form/index.html

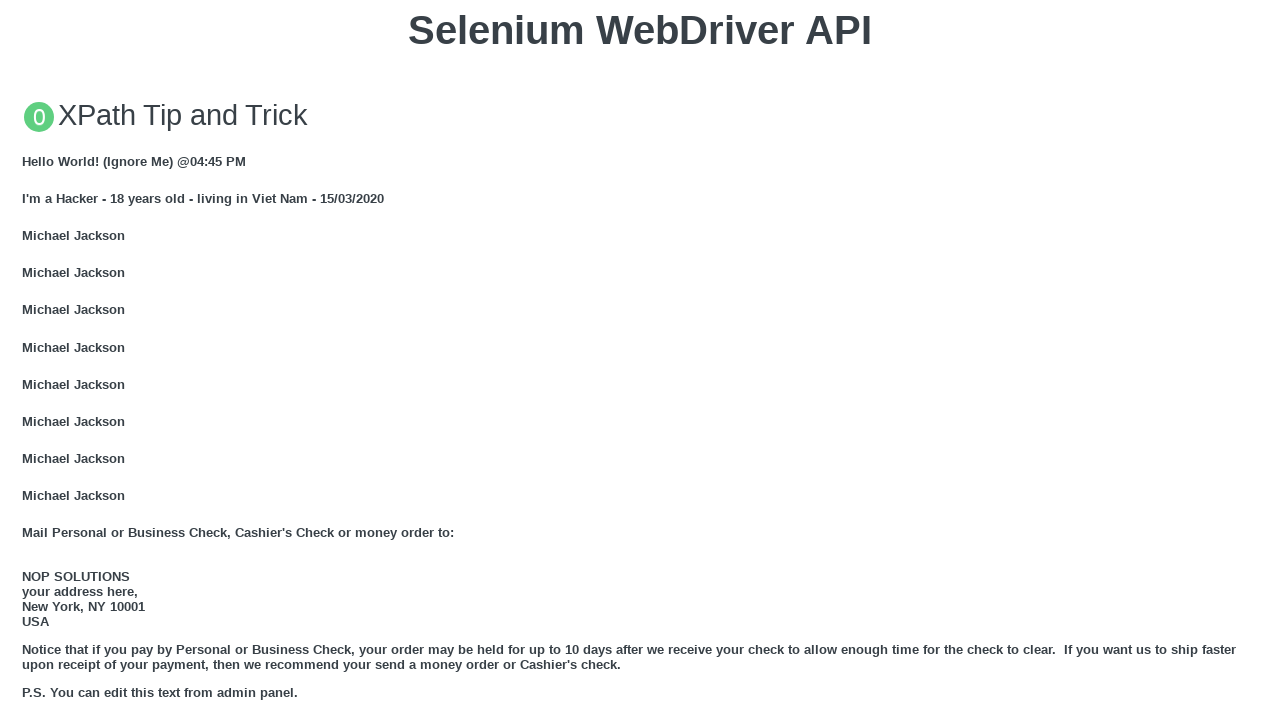

Located the double-click button
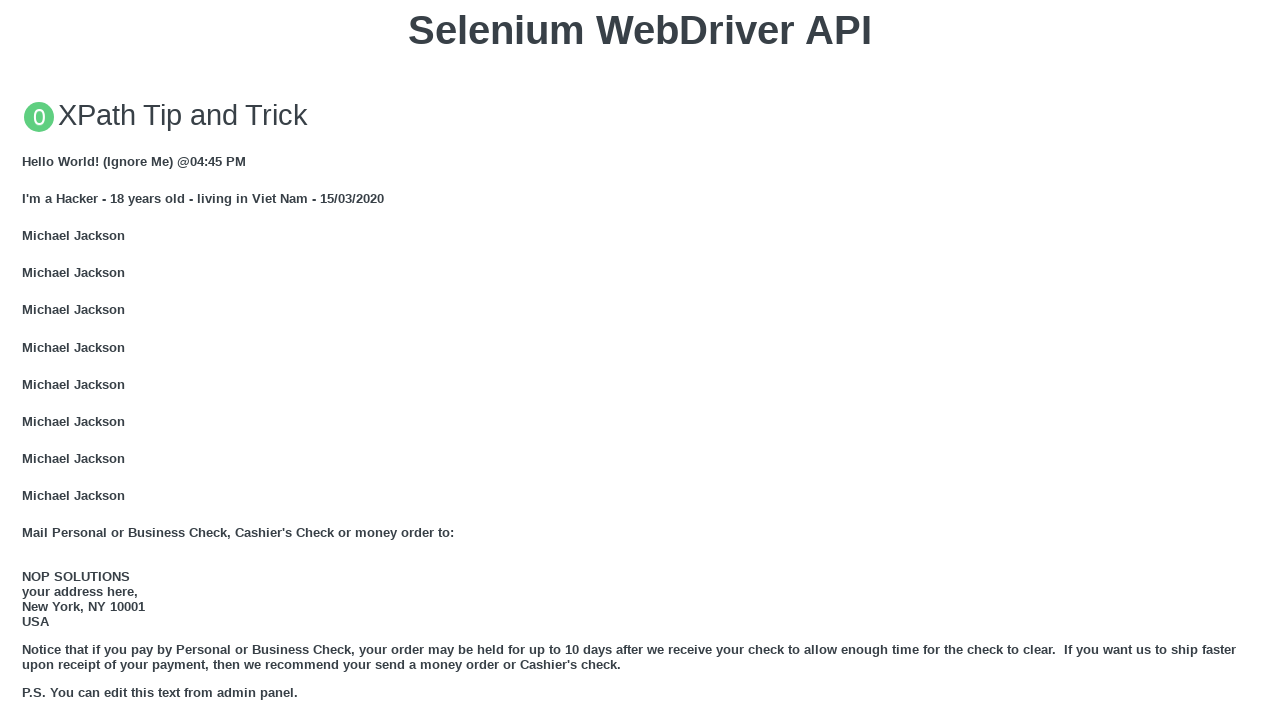

Scrolled double-click button into view
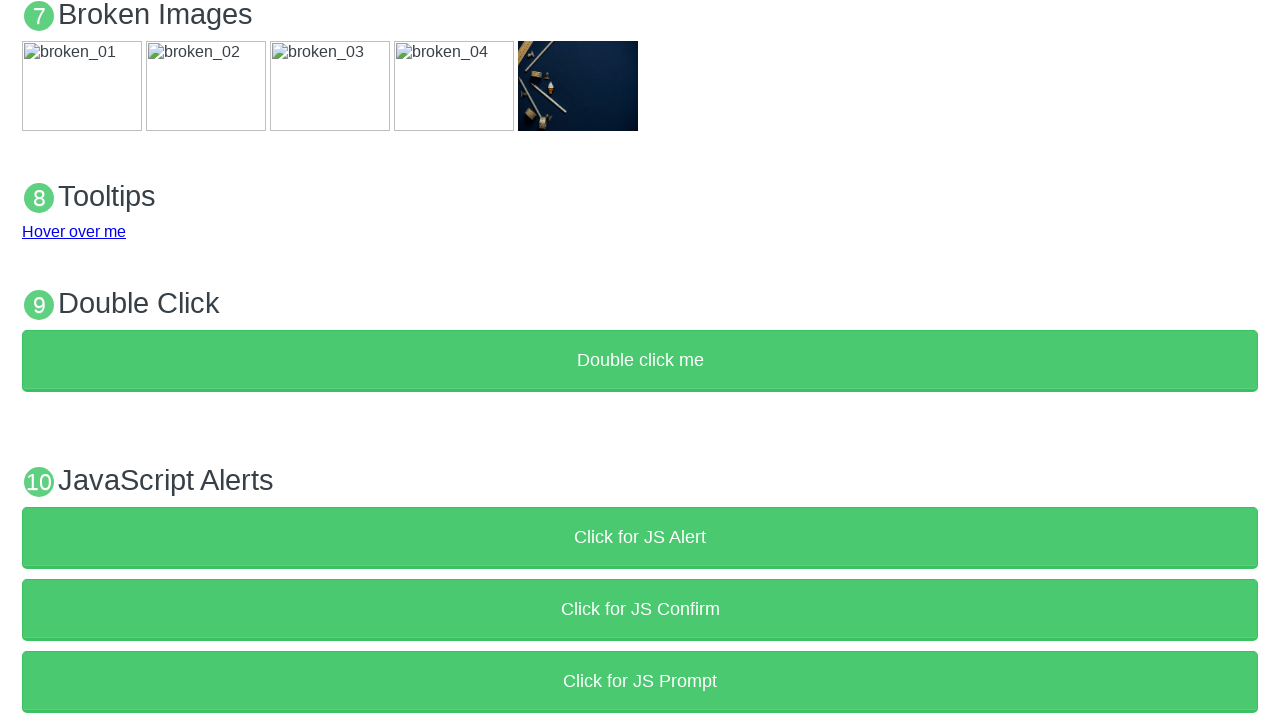

Double-clicked the button at (640, 361) on xpath=//button[text()='Double click me']
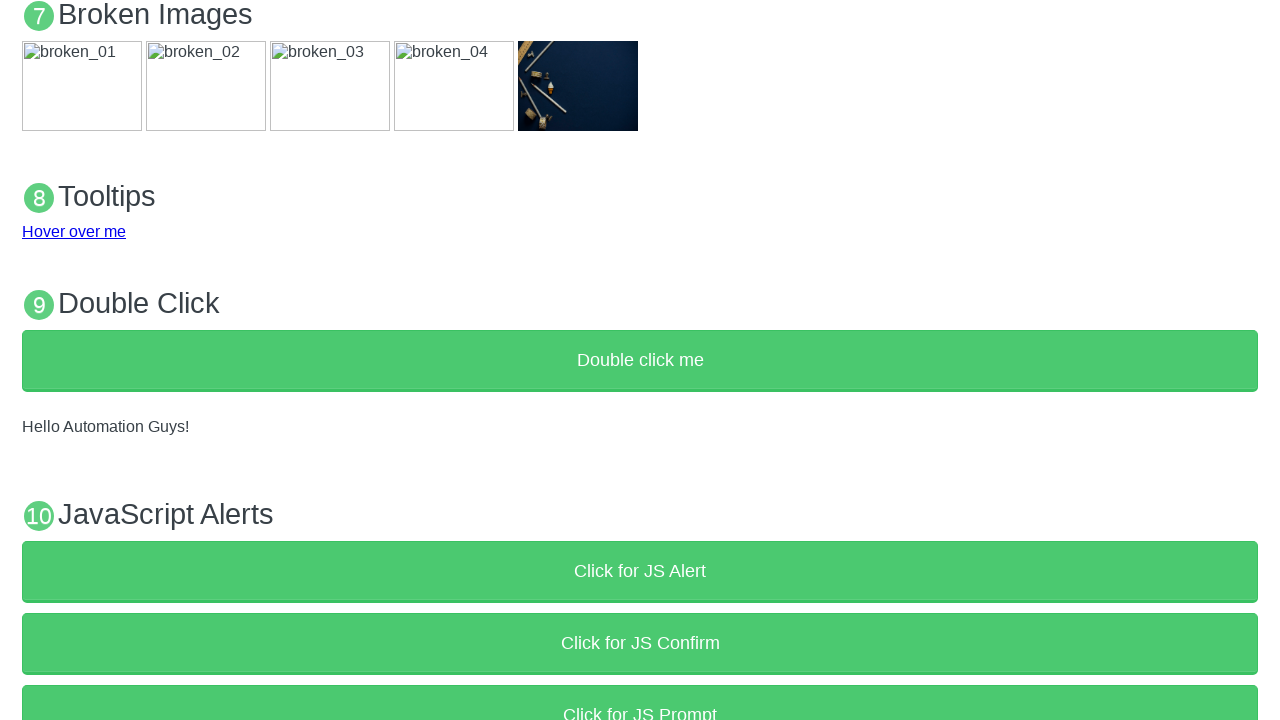

Retrieved result text from demo element
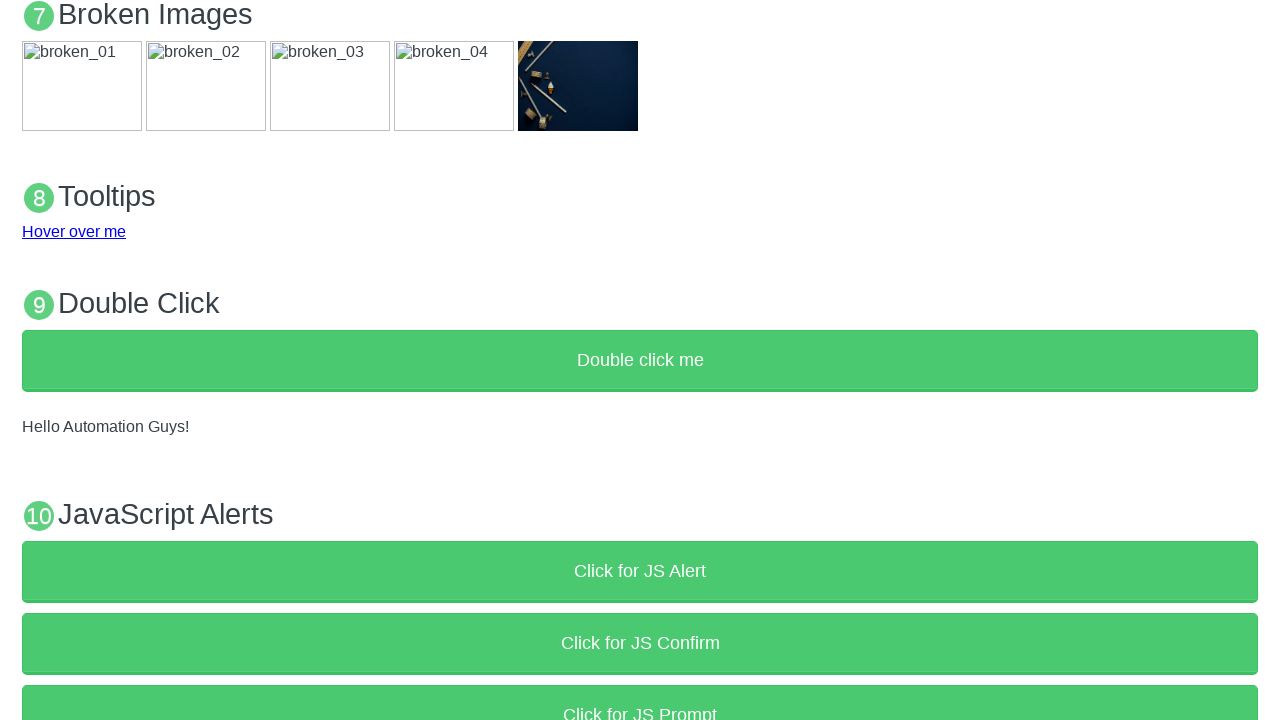

Verified result text is 'Hello Automation Guys!'
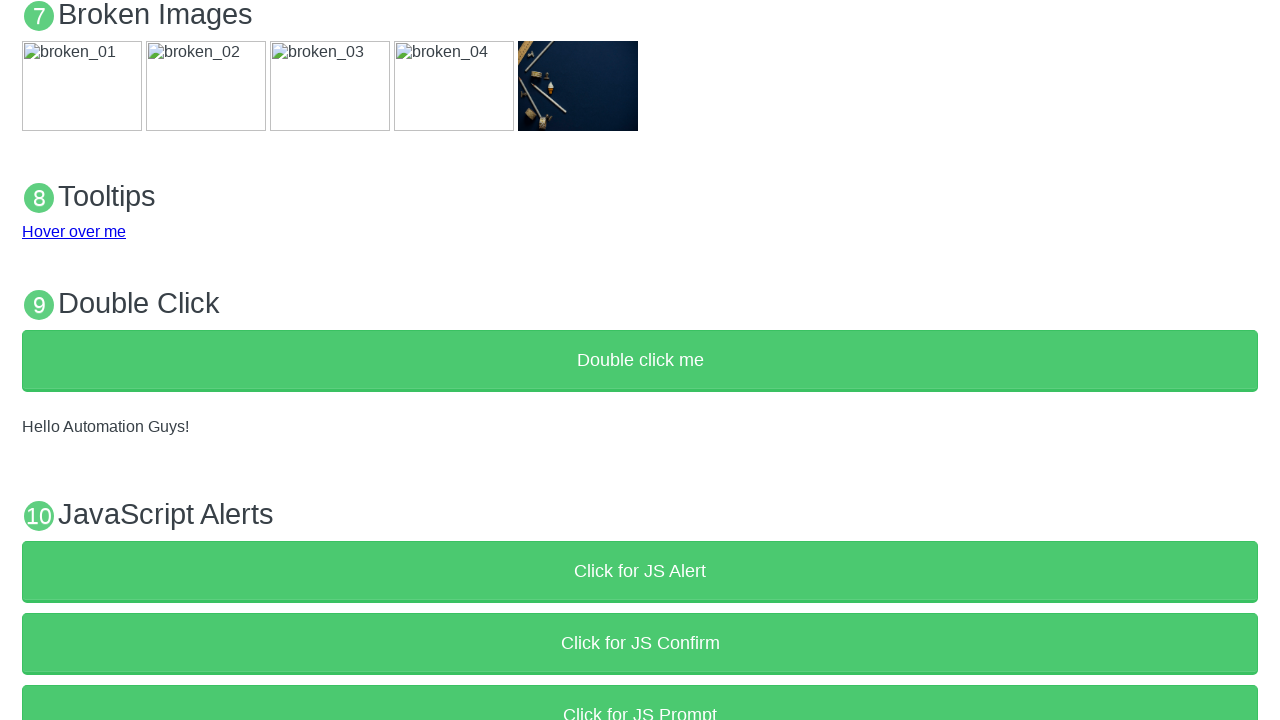

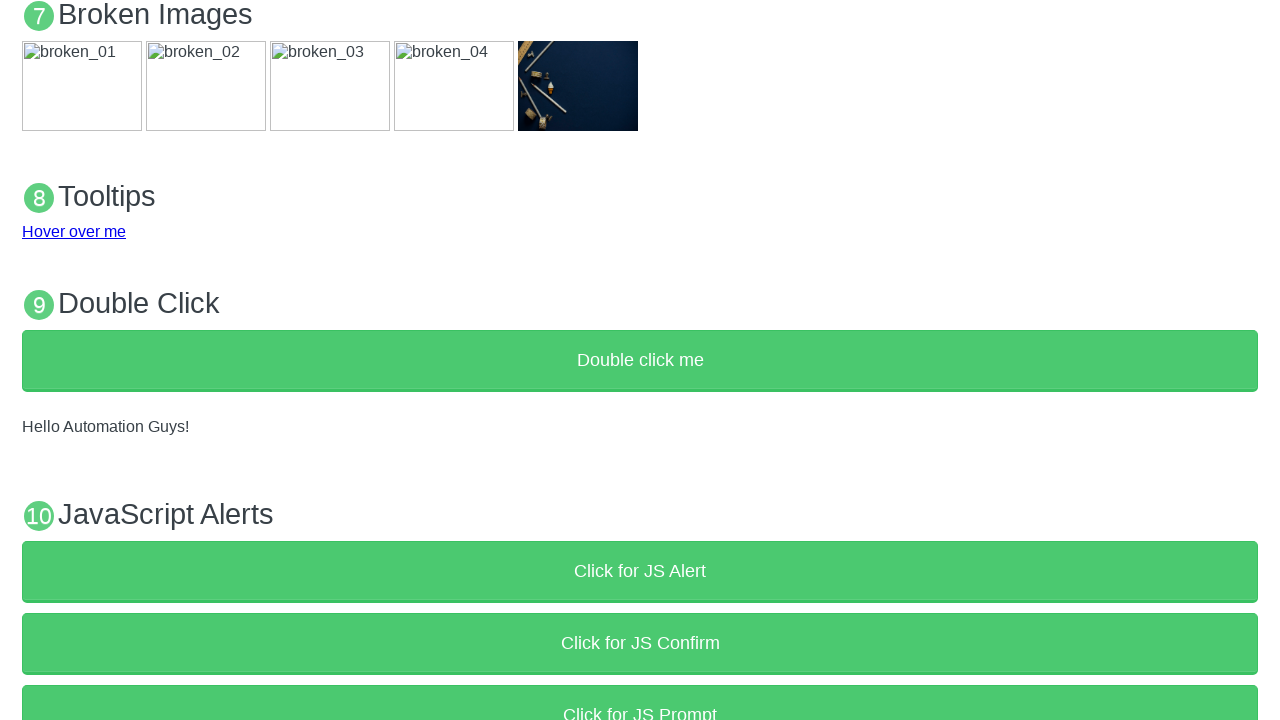